Tests handling of a JavaScript alert by clicking a button to trigger it and accepting the alert

Starting URL: https://automationfc.github.io/basic-form/

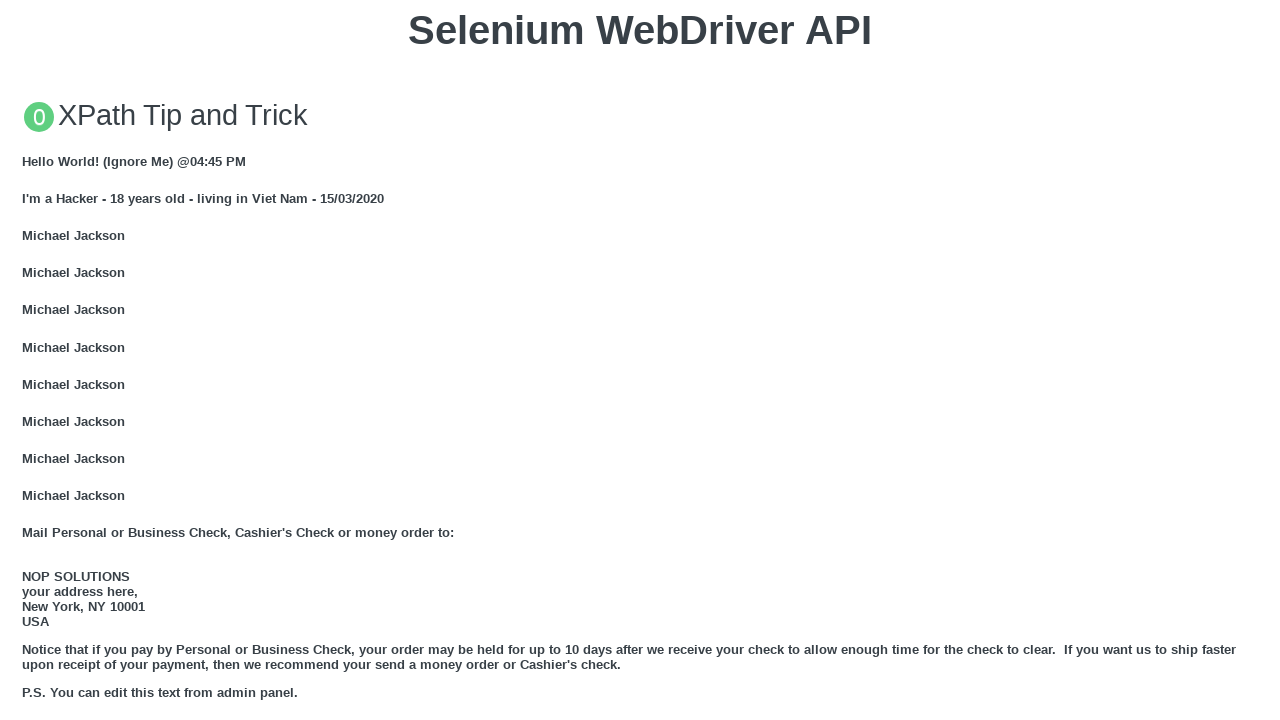

Clicked button to trigger JavaScript alert at (640, 360) on xpath=//button[text()='Click for JS Alert']
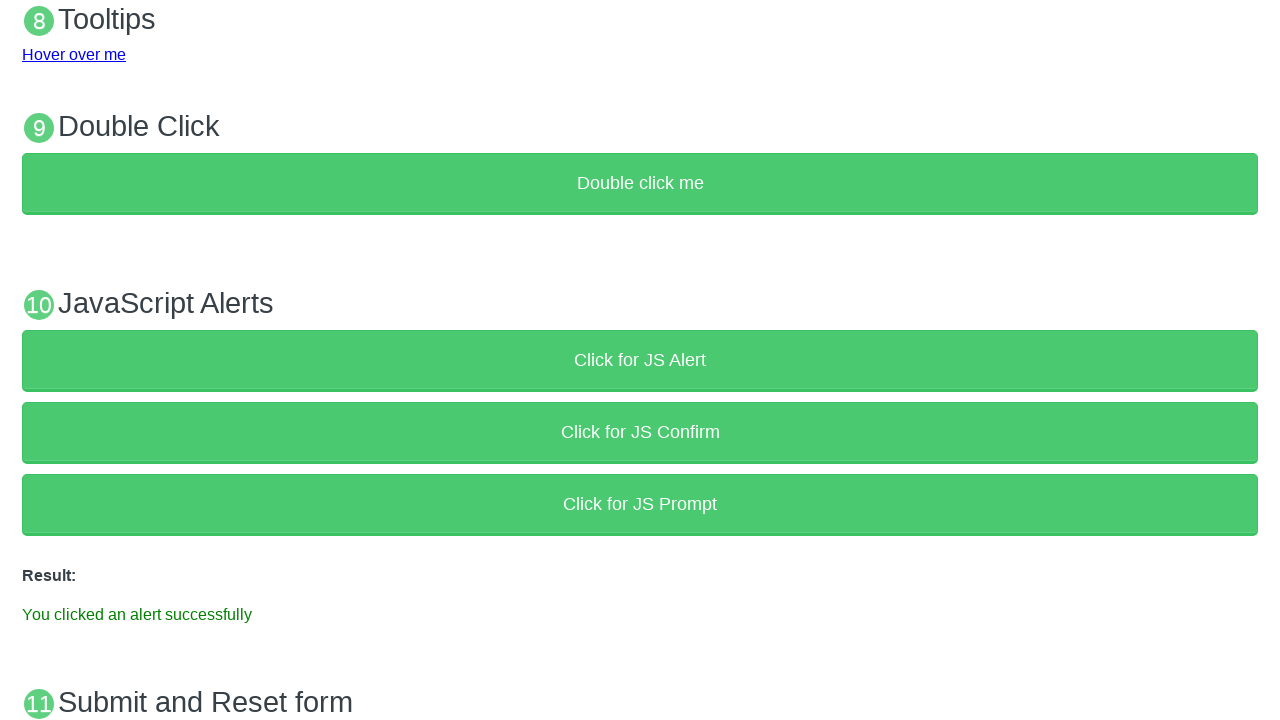

Set up dialog handler to accept alerts
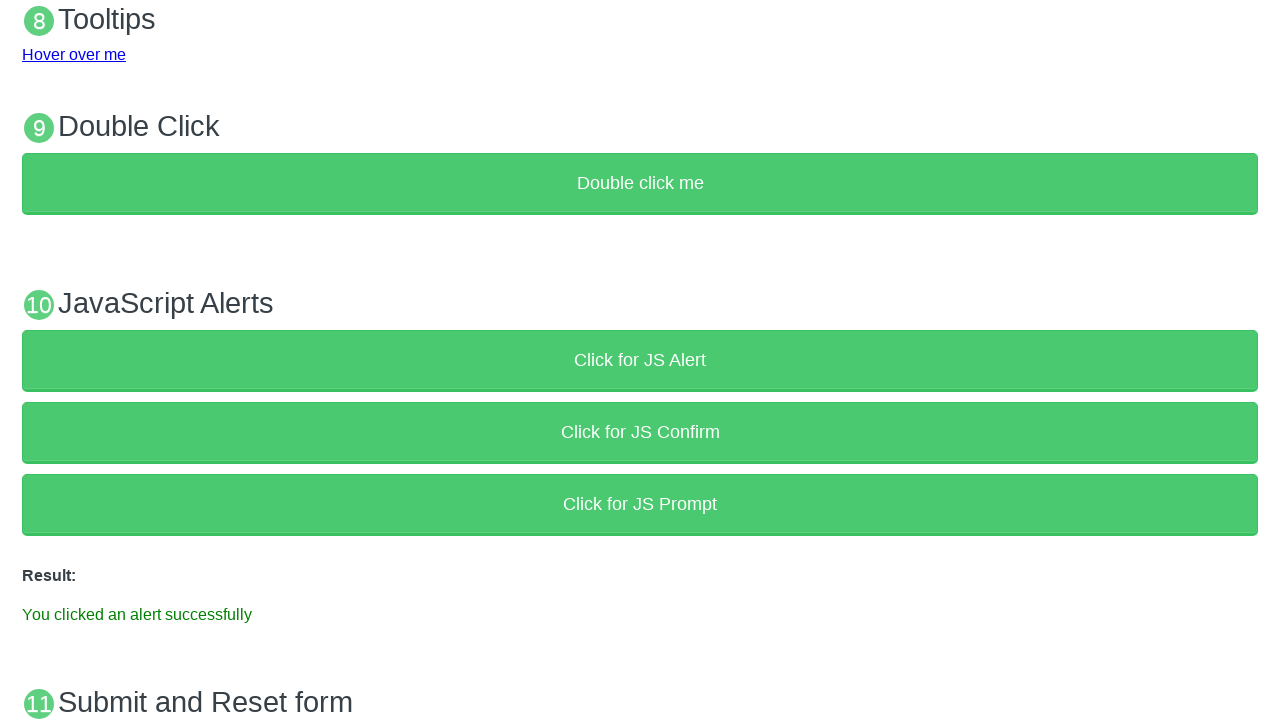

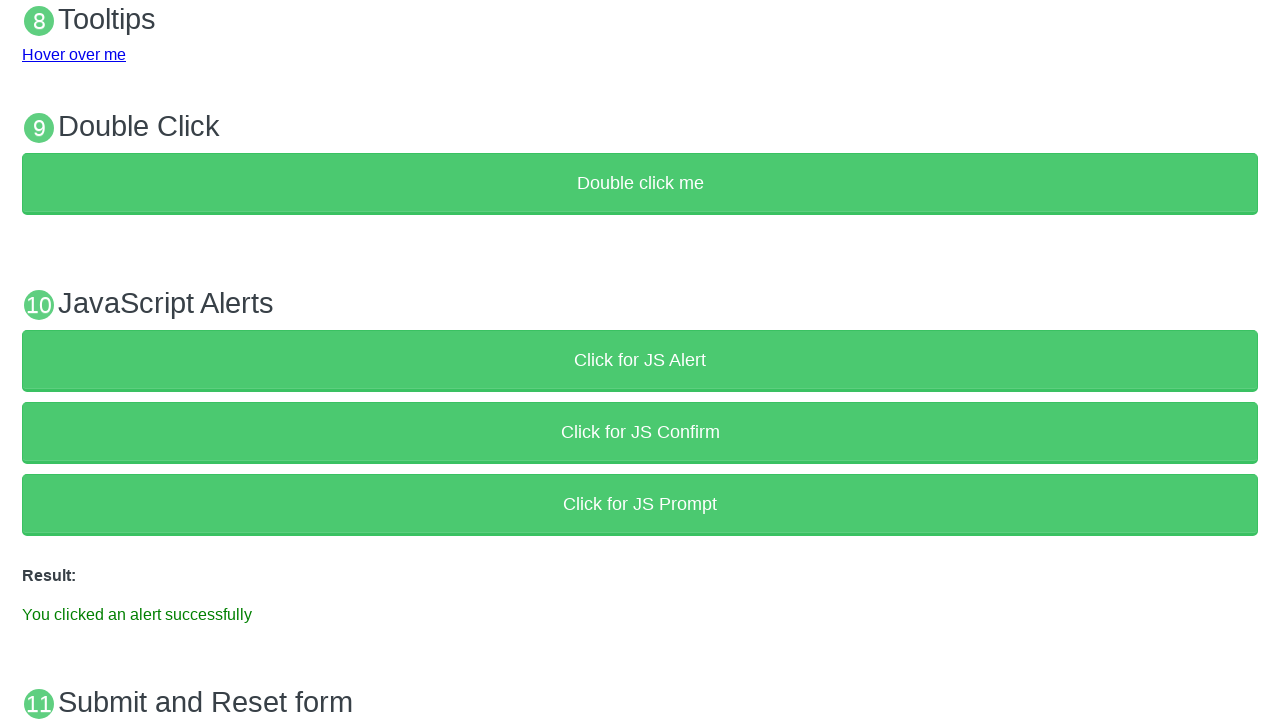